Tests double-click functionality and verifies that text appears after double clicking

Starting URL: https://atidcollege.co.il/Xamples/ex_actions.html

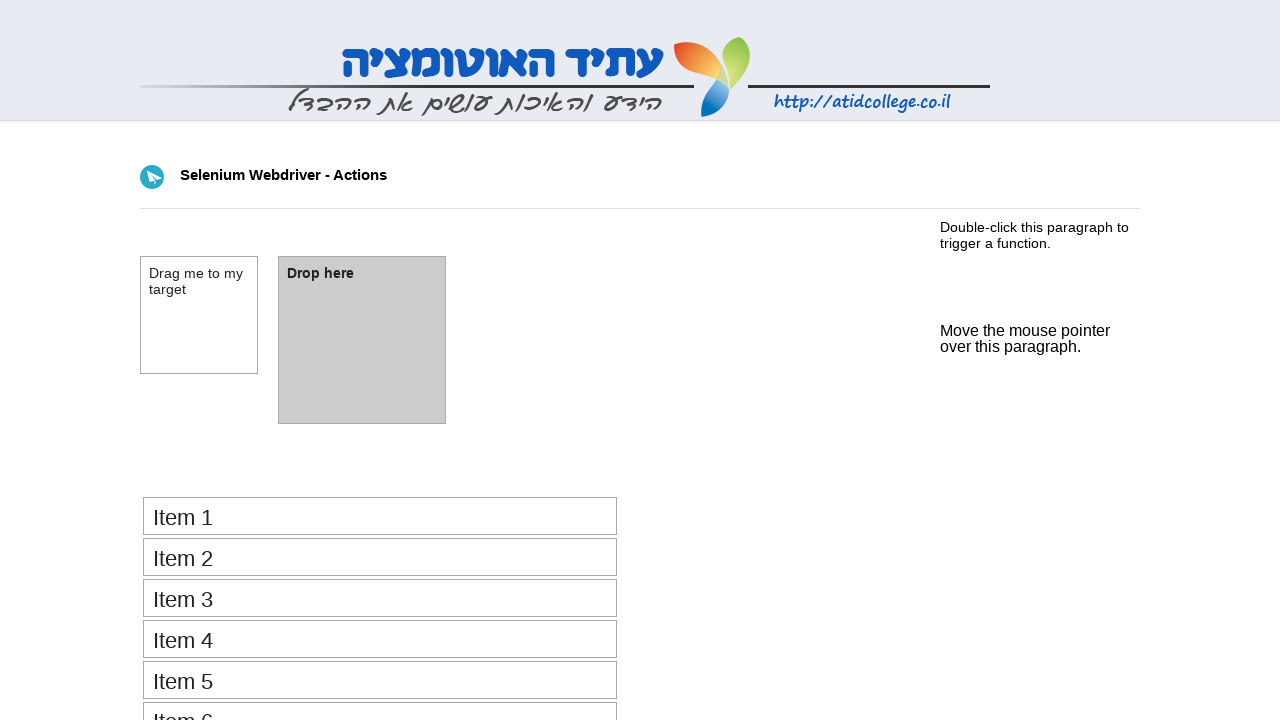

Double-clicked on the element with id 'dbl_click' at (640, 235) on xpath=//p[@id='dbl_click']
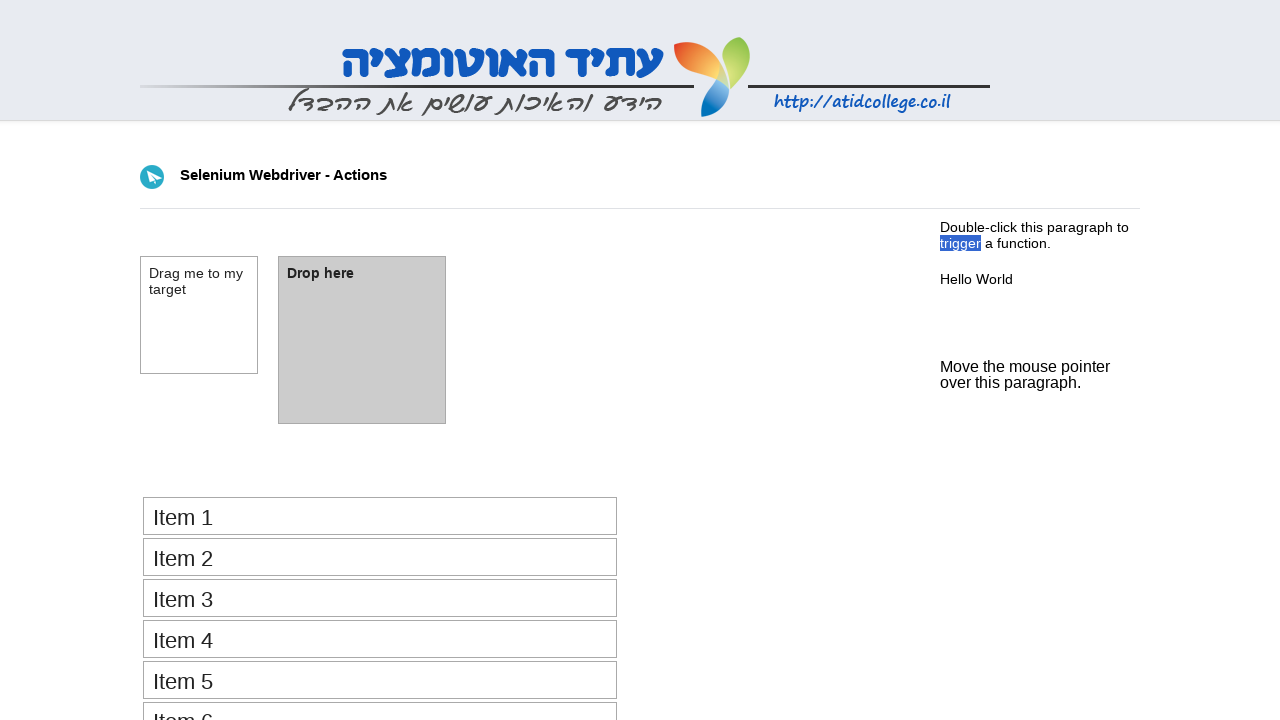

Waited for demo element to contain 'Hello World' text
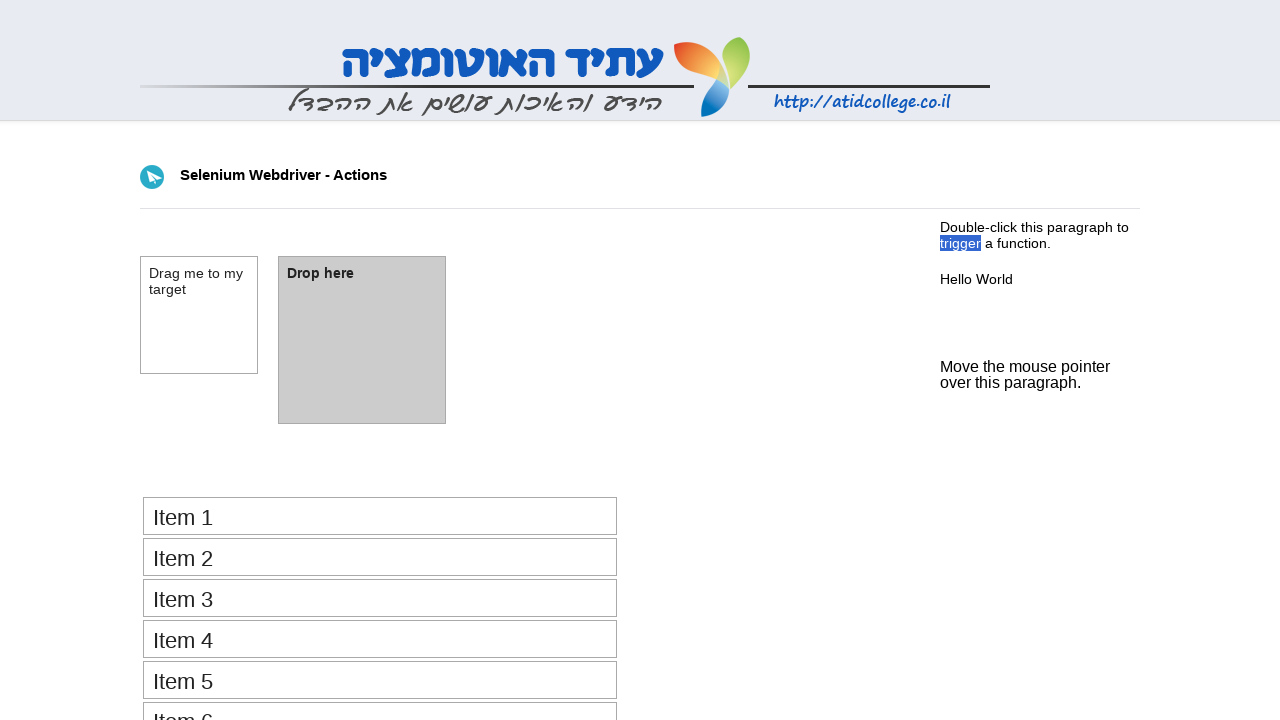

Verified that demo element text content equals 'Hello World'
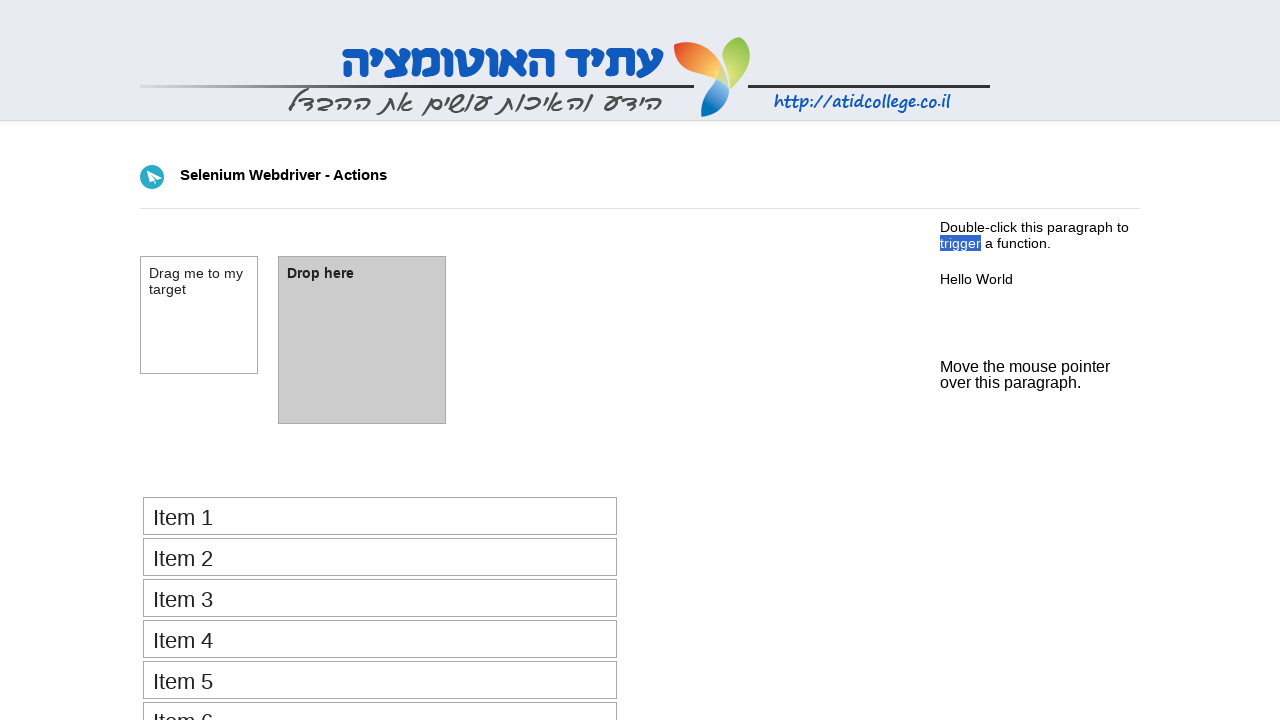

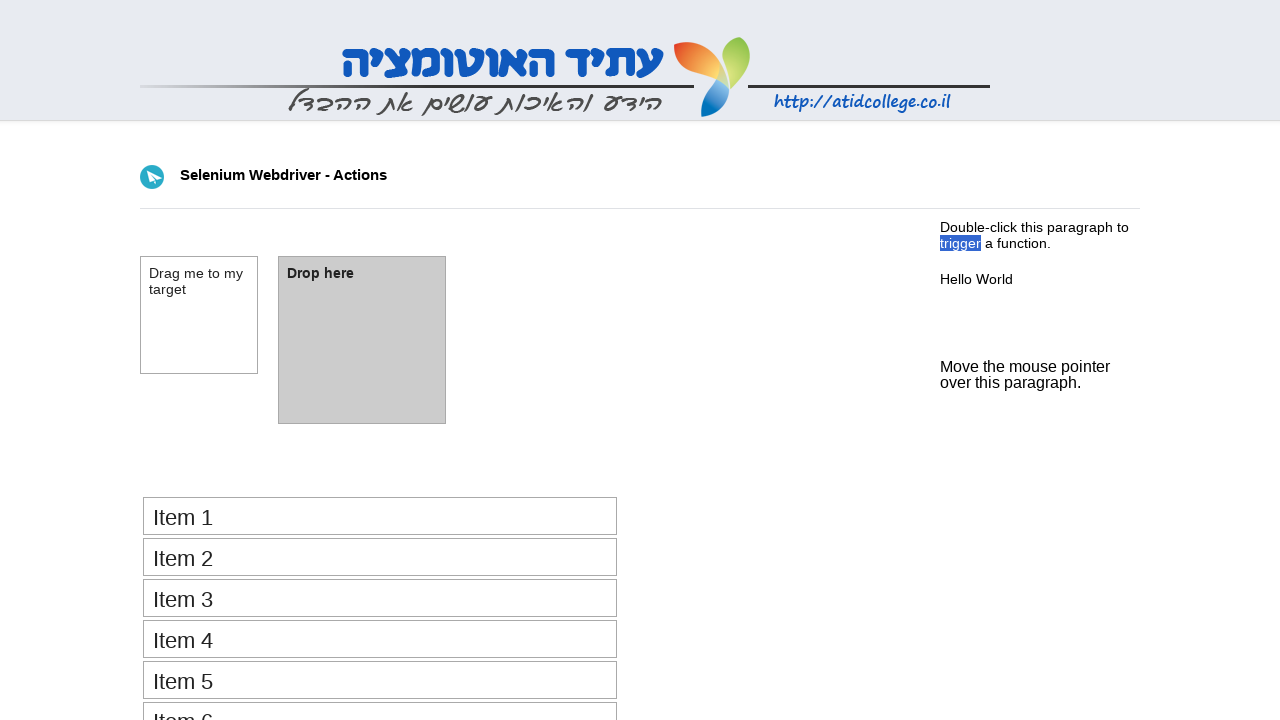